Navigates to hepsiburada.com and verifies the page loads by checking the page title and current URL.

Starting URL: https://www.hepsiburada.com

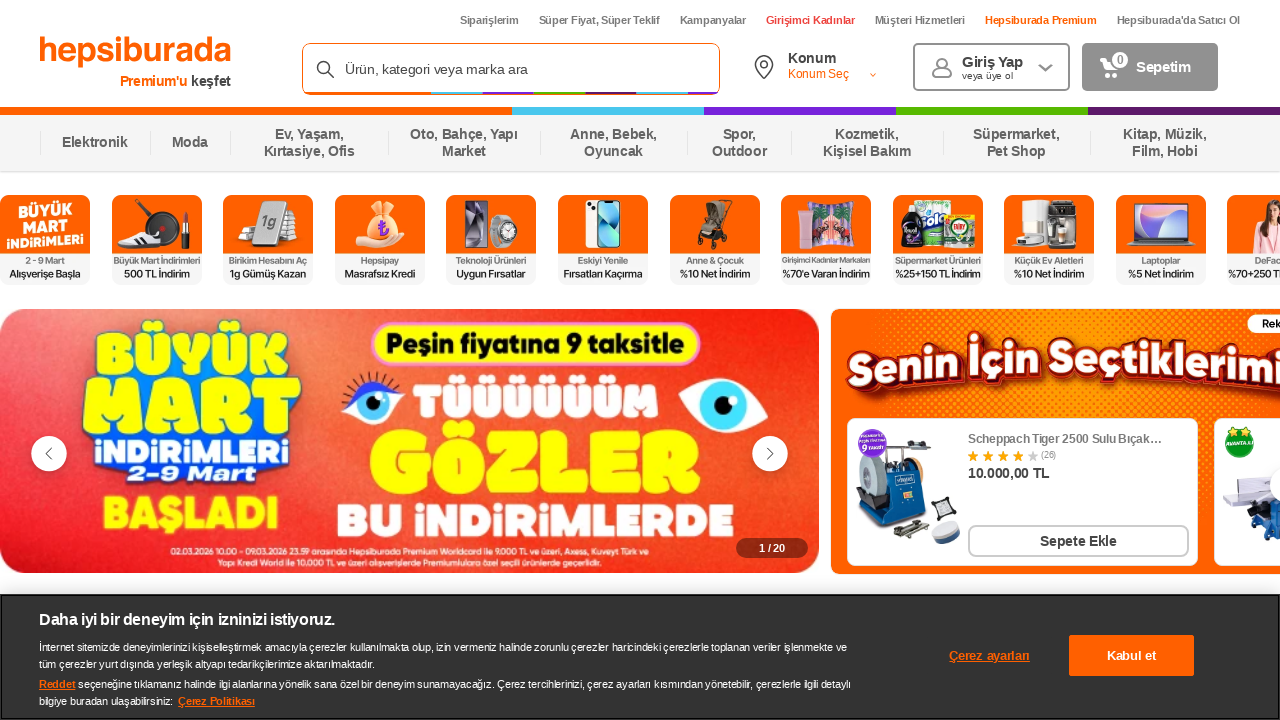

Waited for page to reach domcontentloaded state
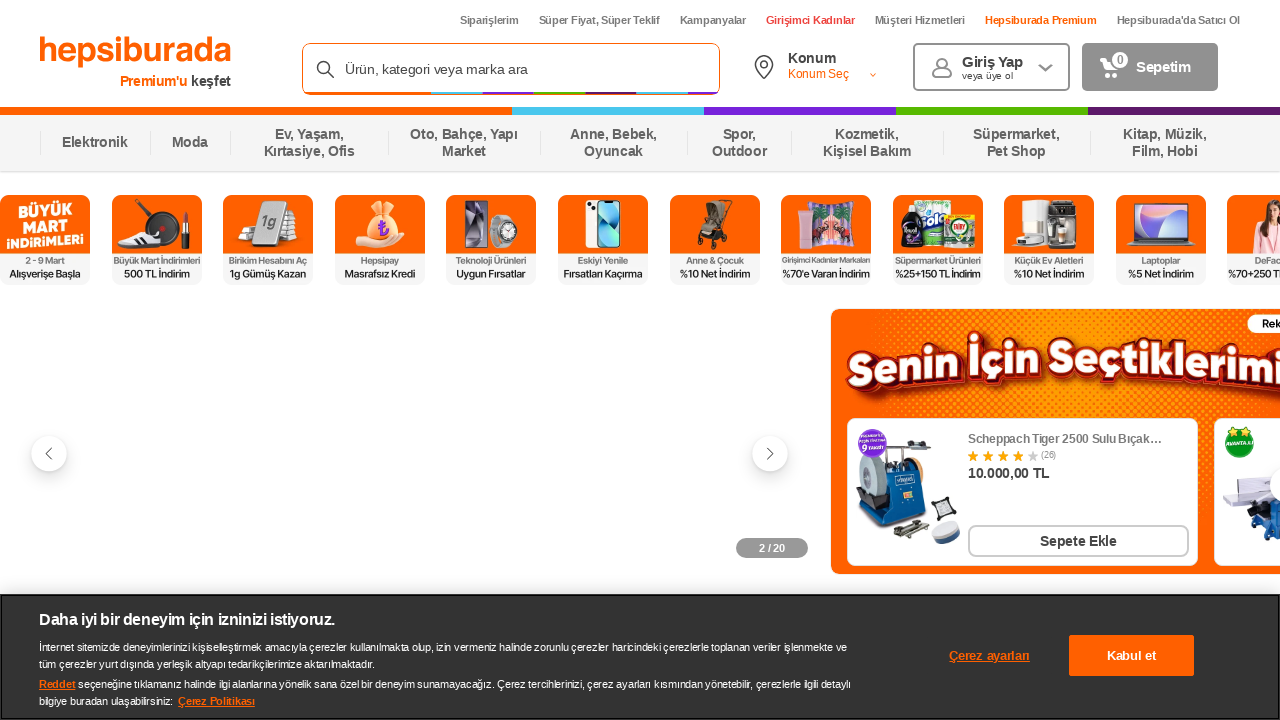

Retrieved page title: Türkiye'nin En Çok Tavsiye Edilen E-ticaret Markası Hepsiburada
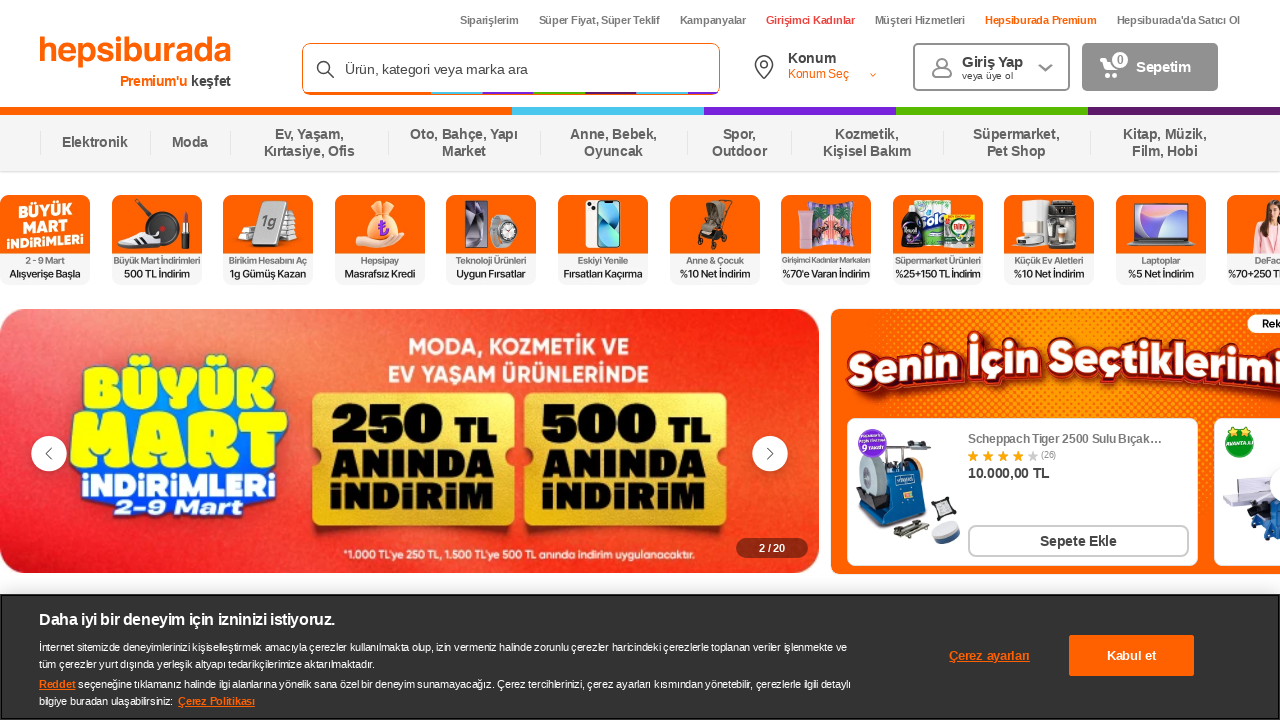

Retrieved current URL: https://www.hepsiburada.com/
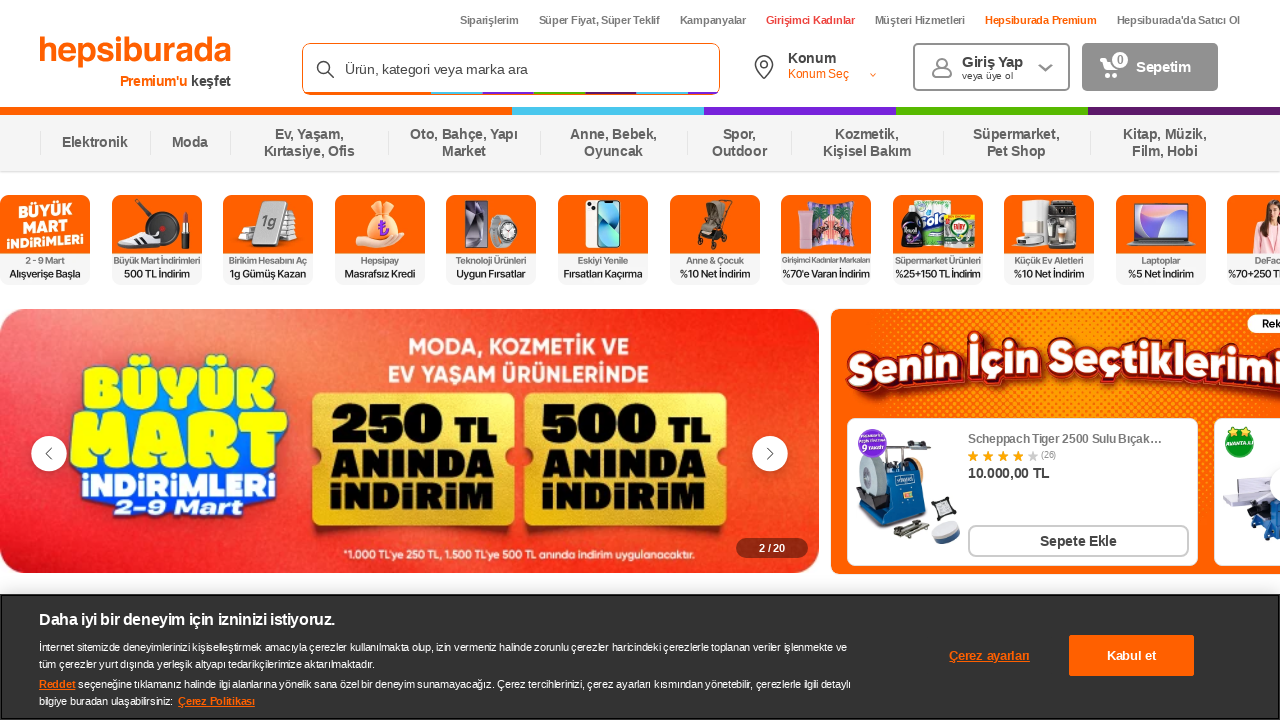

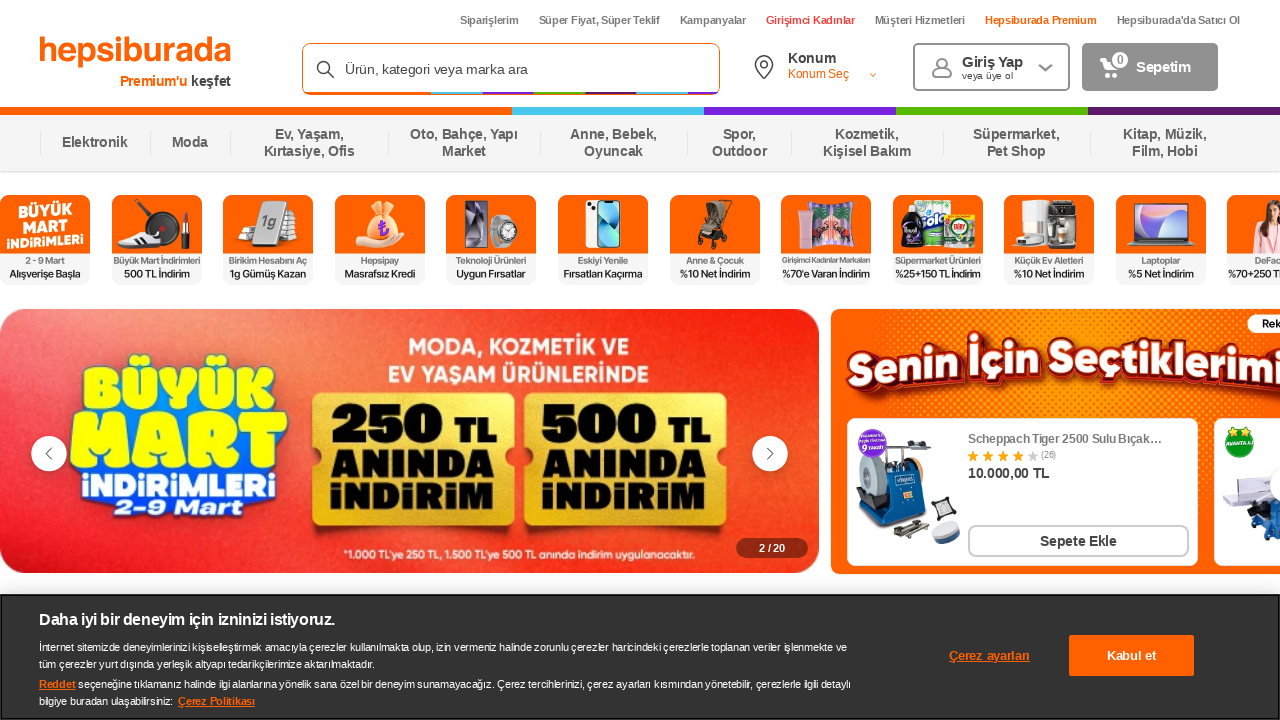